Tests a waiting mechanism by clicking a verify button and checking for a success message

Starting URL: http://suninjuly.github.io/wait1.html

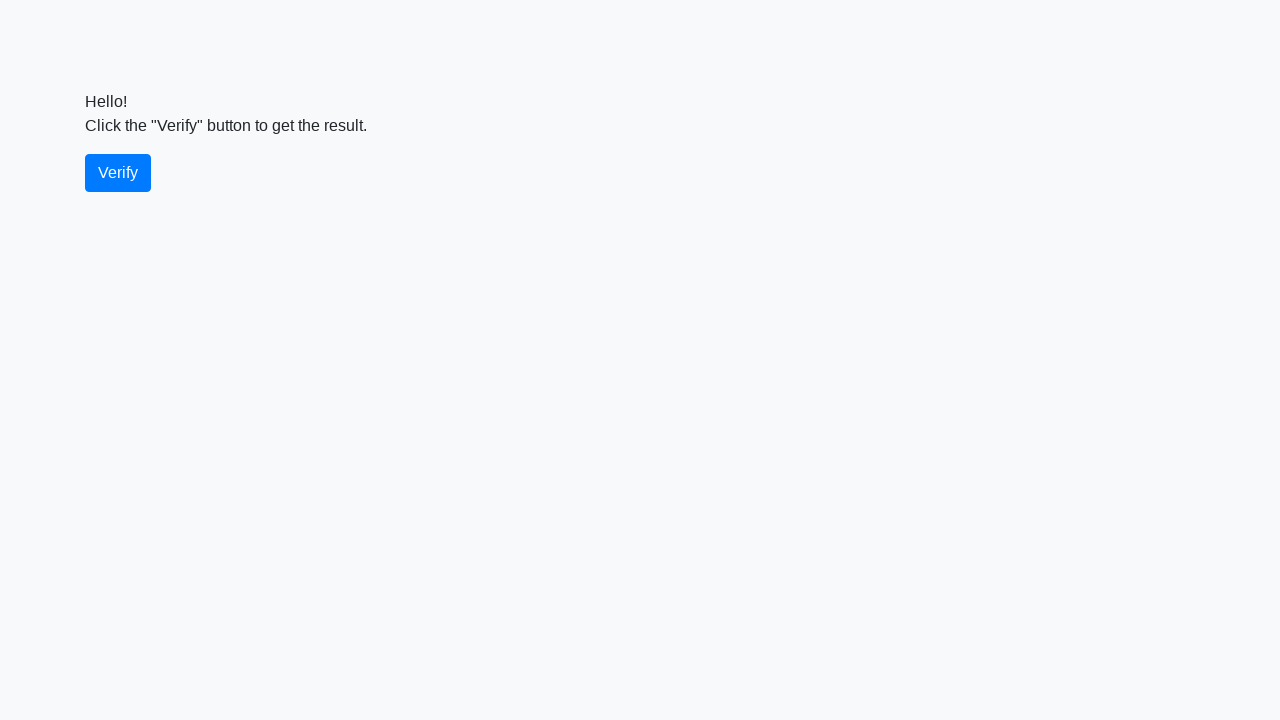

Clicked the verify button at (118, 173) on #verify
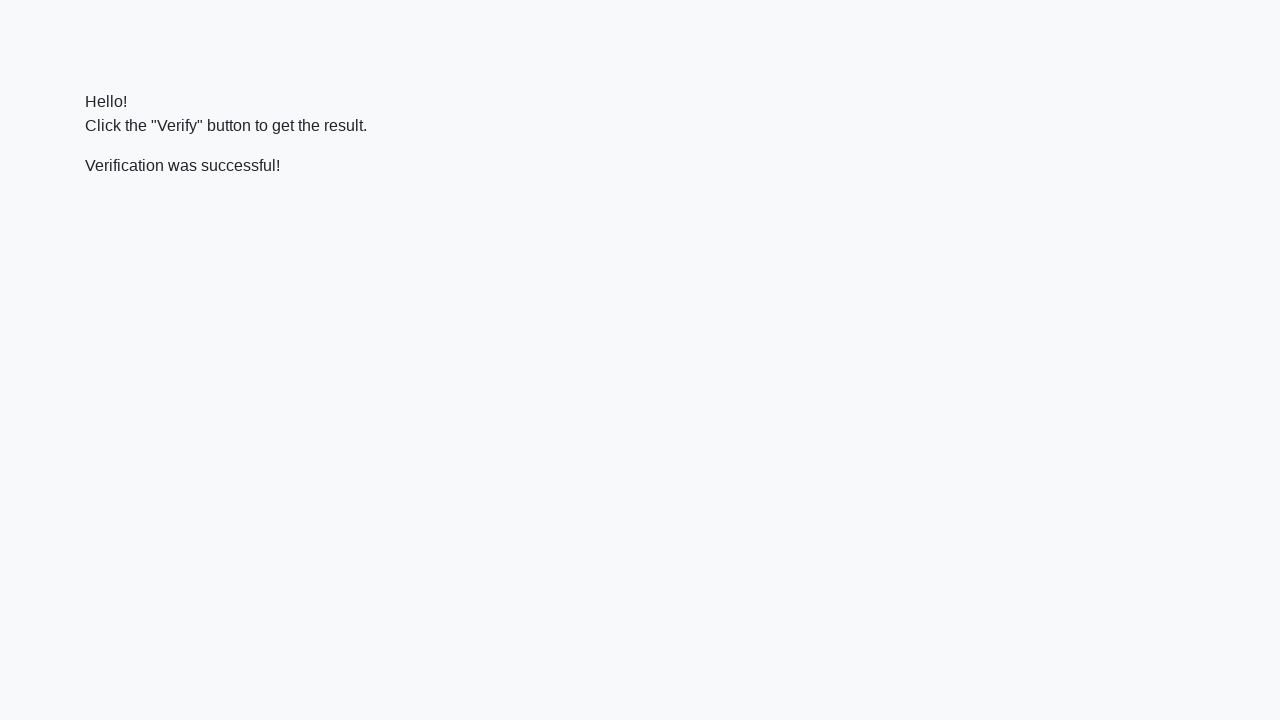

Success message appeared with 'successful' text
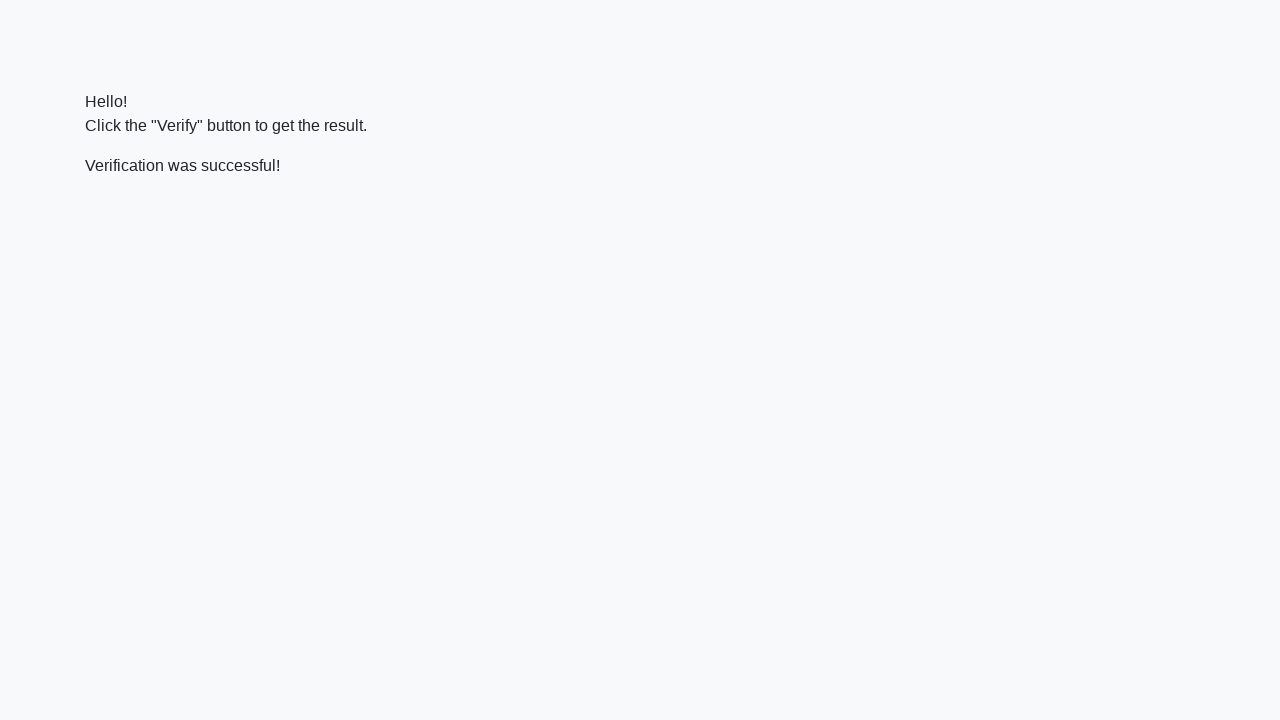

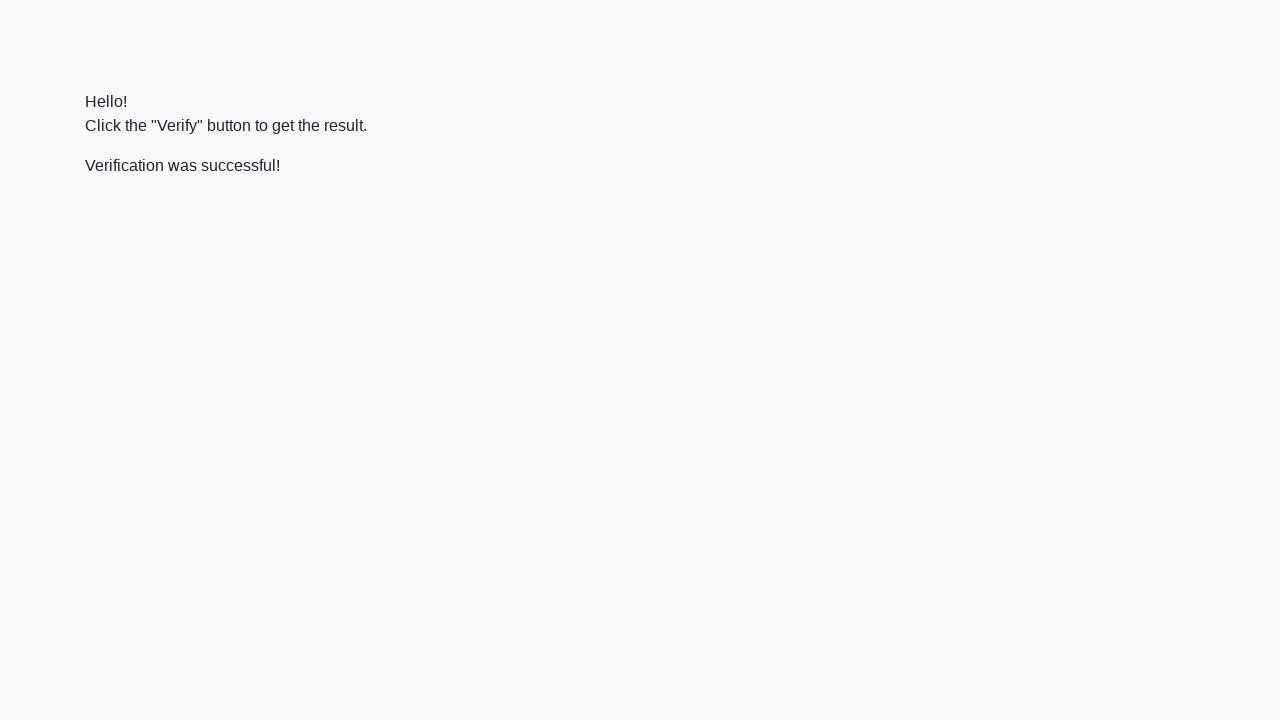